Tests dynamic cascading dropdown functionality by selecting an origin city (Belagavi) and destination city (Ahmedabad) from dependent dropdown menus on a flight booking practice page.

Starting URL: https://rahulshettyacademy.com/dropdownsPractise/

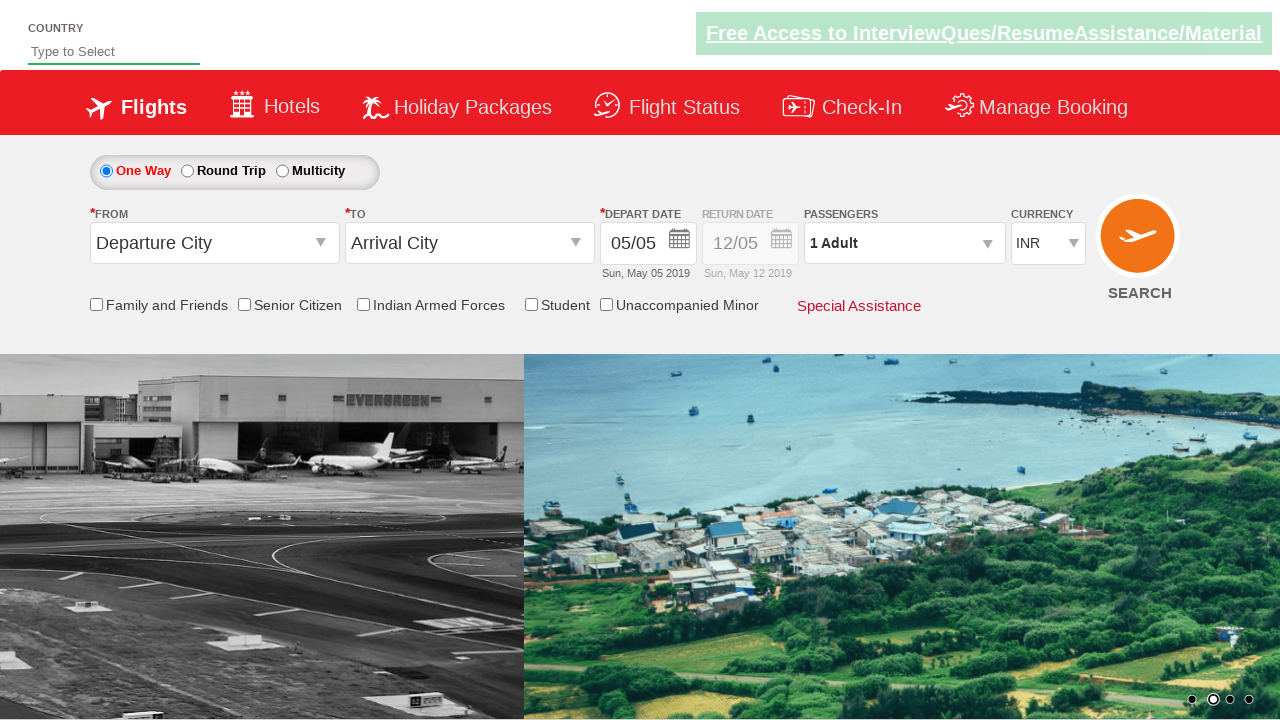

Clicked on origin field to open dropdown at (214, 243) on #ctl00_mainContent_ddl_originStation1_CTXT
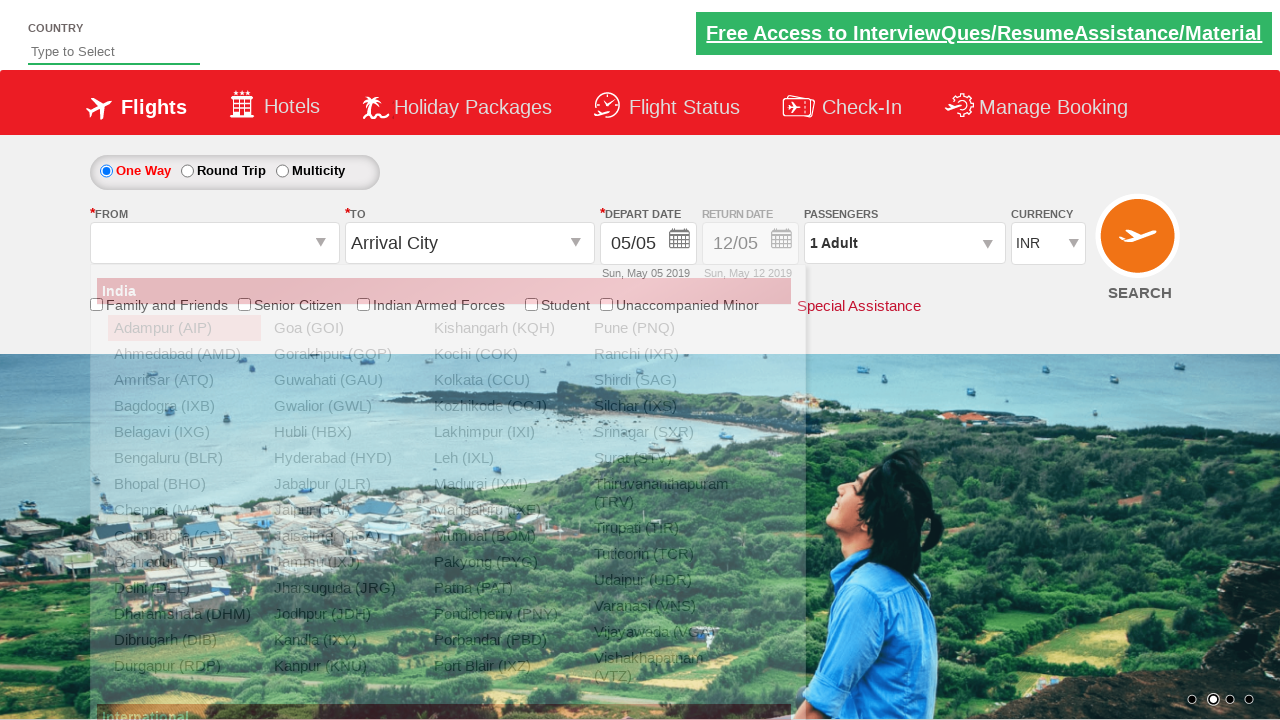

Selected Belagavi (IXG) as origin city at (184, 432) on xpath=//div[@id='ctl00_mainContent_ddl_originStation1_CTNR']//a[contains(text(),
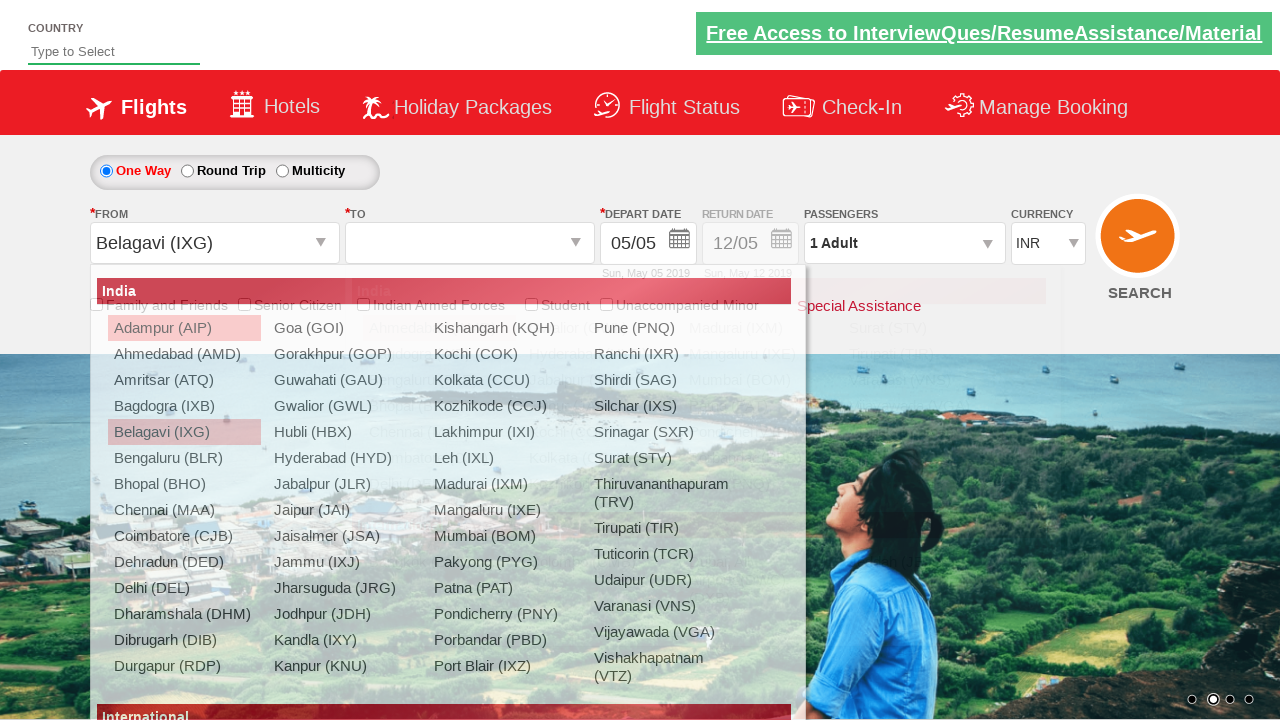

Clicked on destination field to open dropdown at (470, 243) on #ctl00_mainContent_ddl_destinationStation1_CTXT
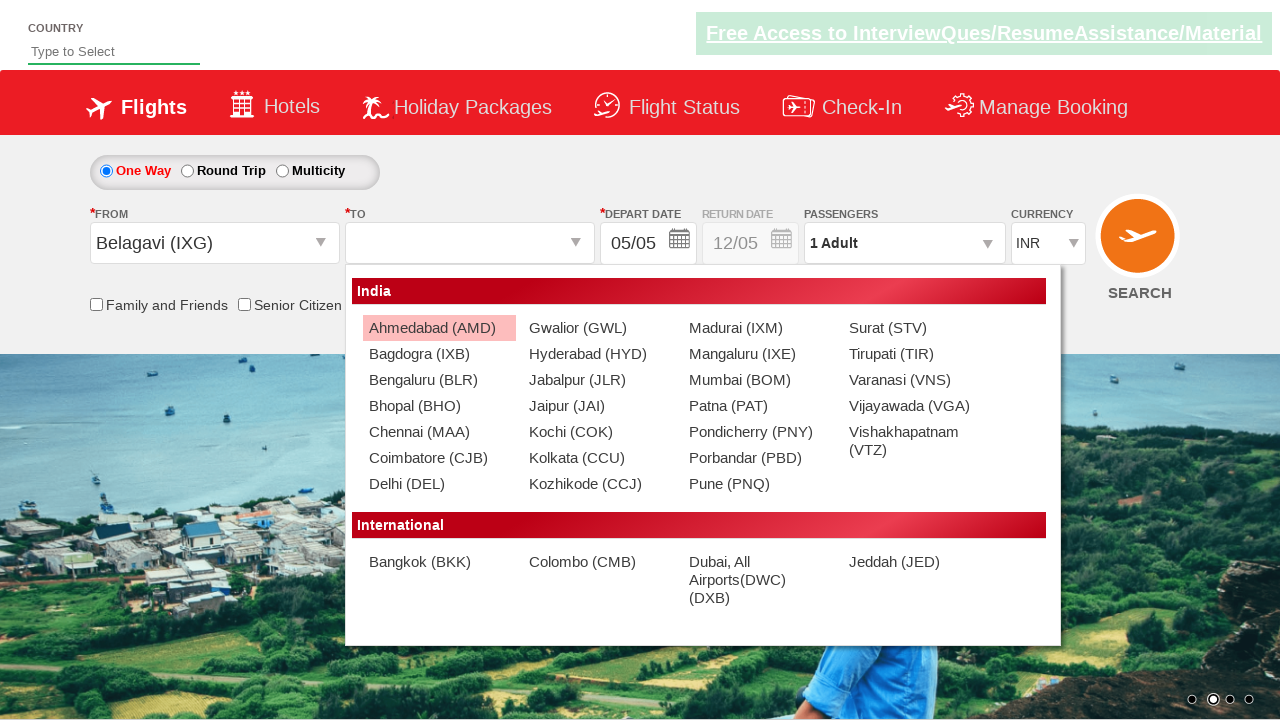

Selected Ahmedabad (AMD) as destination city at (439, 328) on xpath=//div[@id='glsctl00_mainContent_ddl_destinationStation1_CTNR']//a[contains
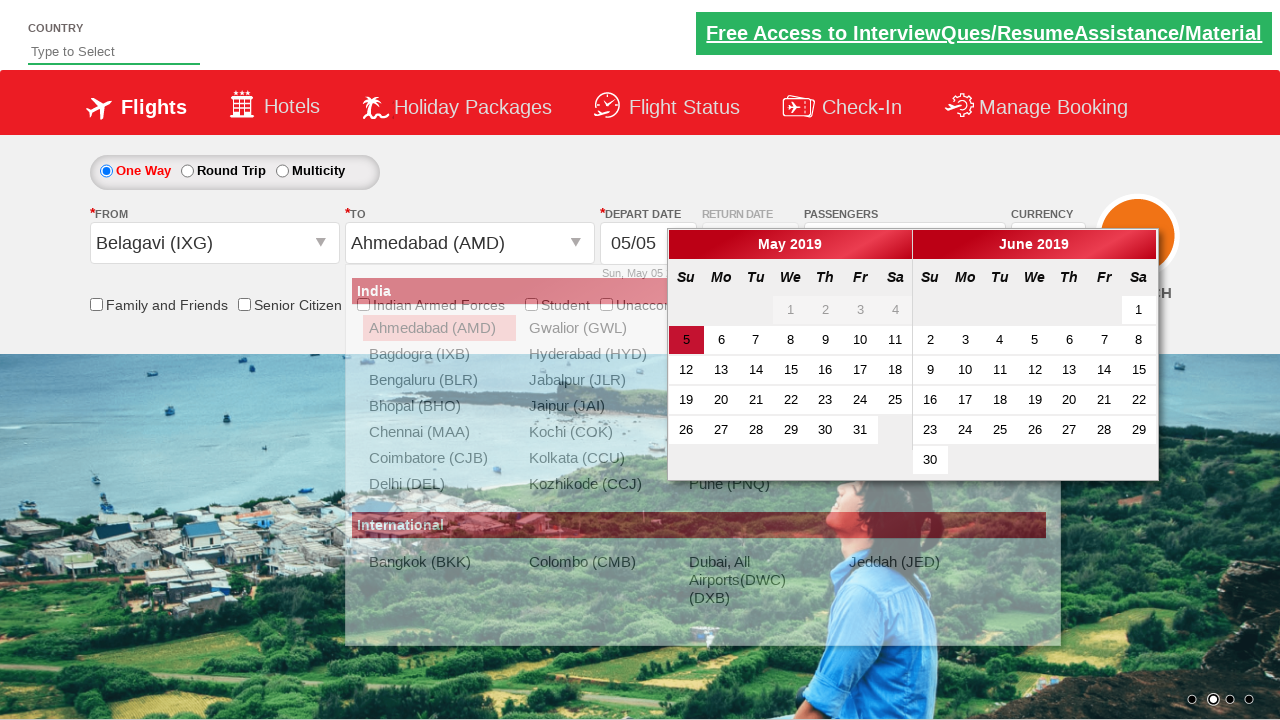

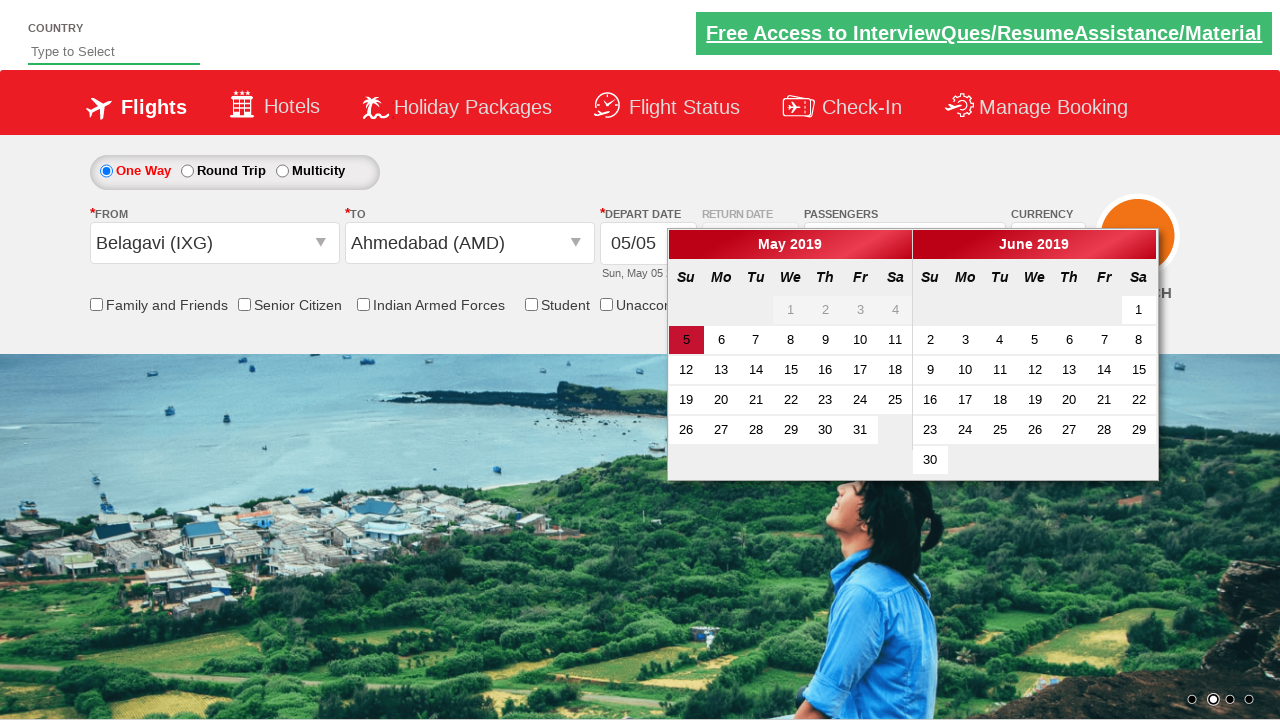